Tests jQuery UI slider functionality by dragging the slider handle horizontally to a new position

Starting URL: https://jqueryui.com/slider/

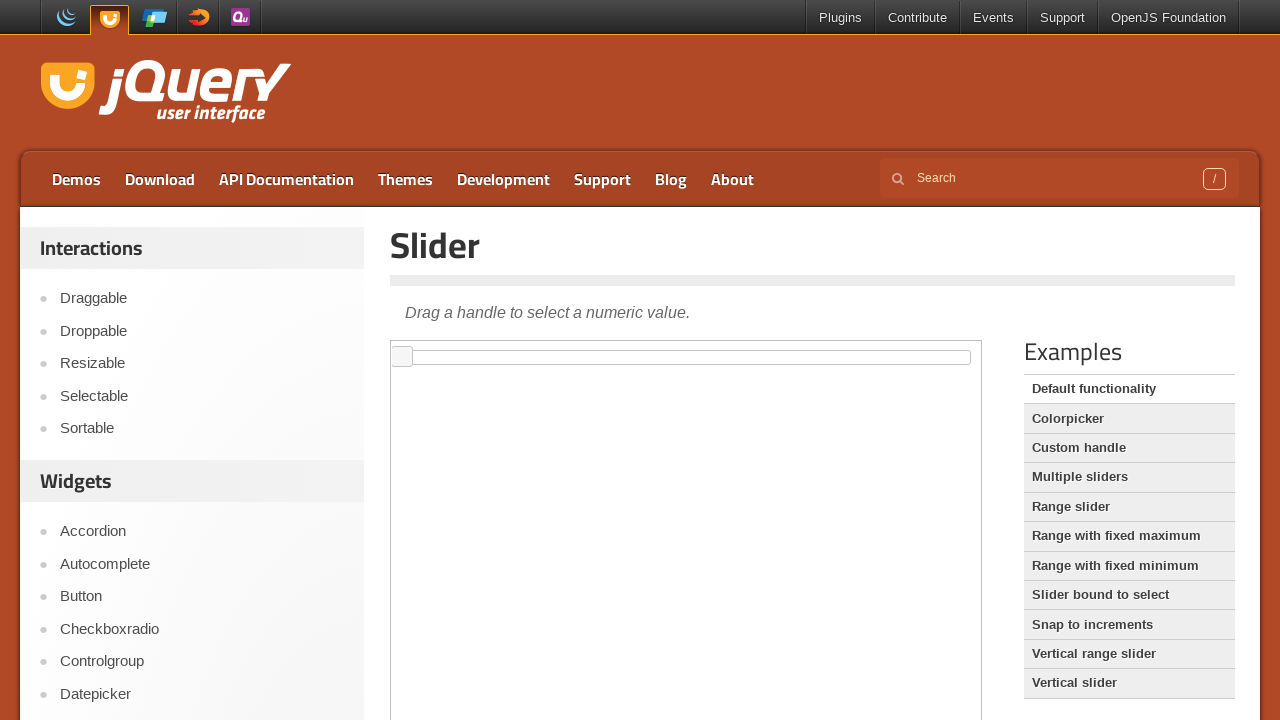

Located the iframe containing the slider
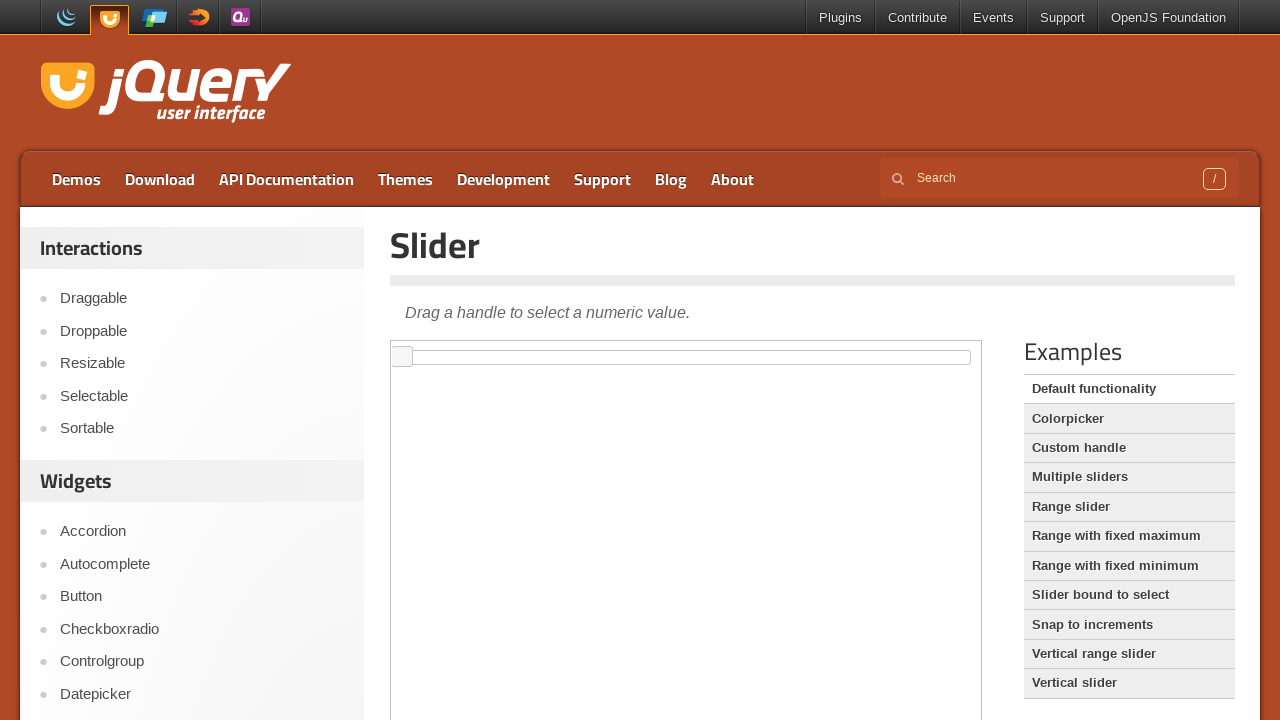

Located the slider handle element
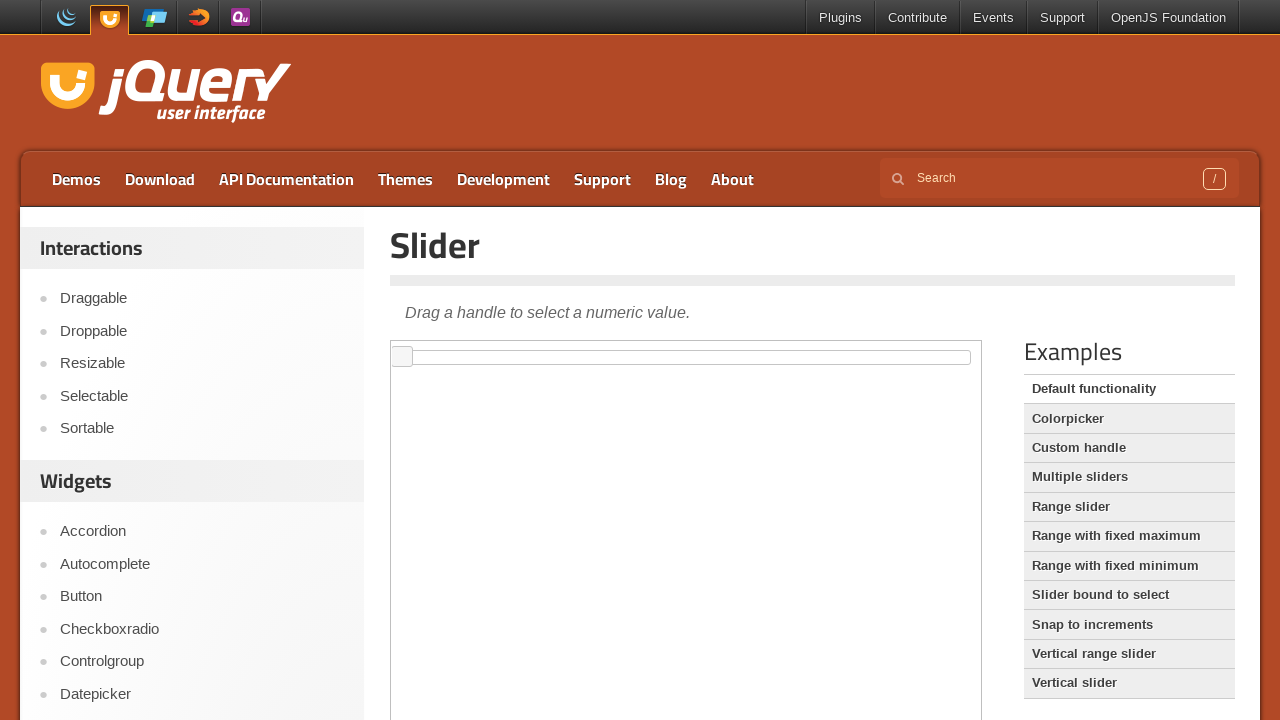

Dragged the slider handle 400 pixels to the right at (793, 347)
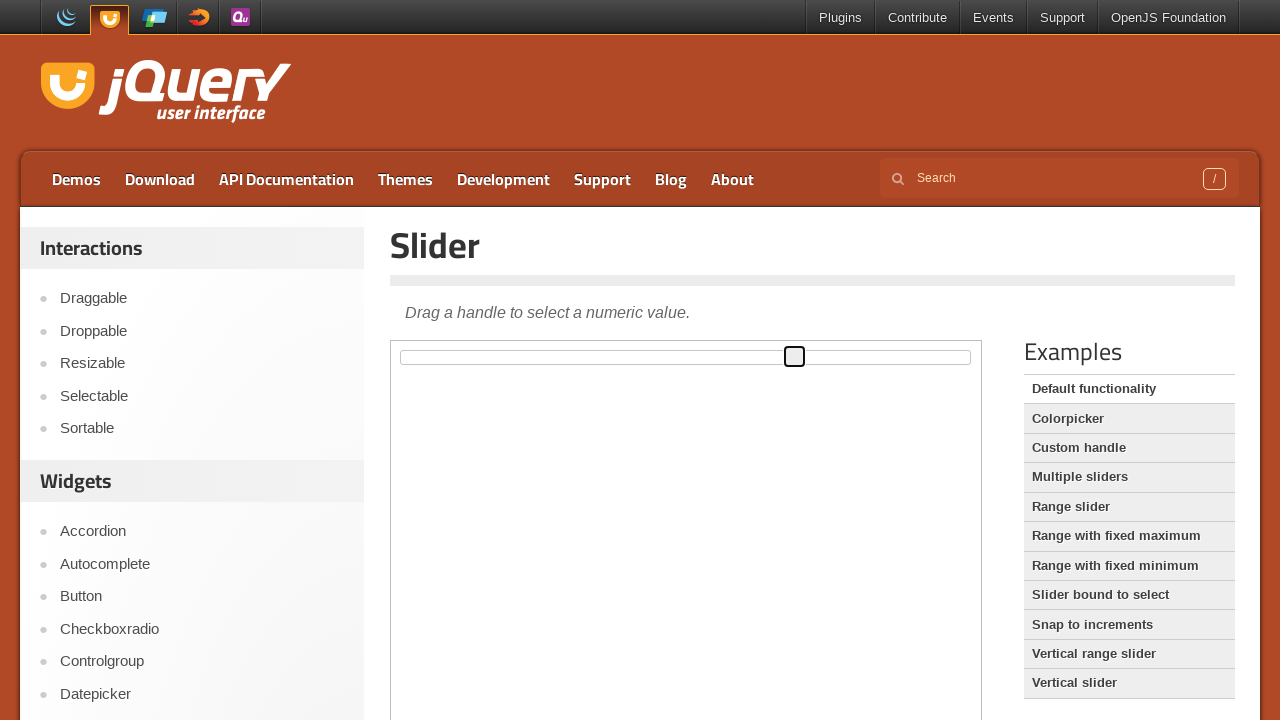

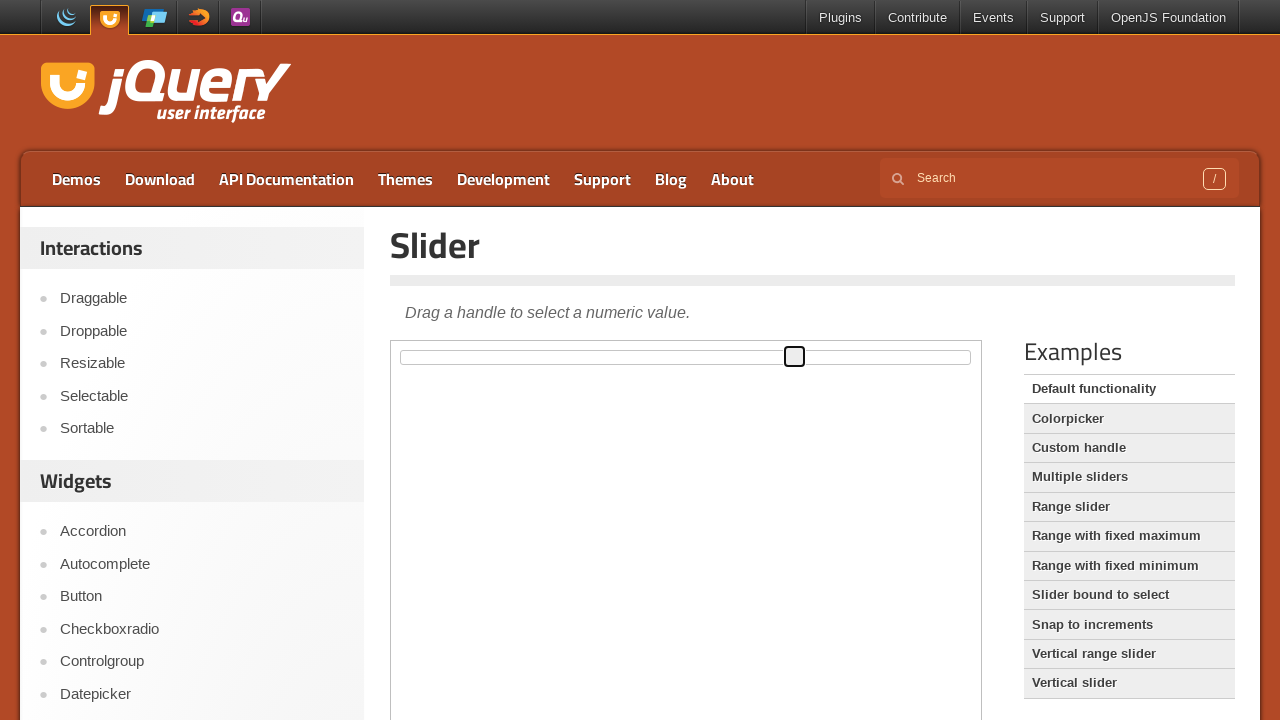